Tests clicking a reveal button, waiting for an input to become visible, then typing into it

Starting URL: https://www.selenium.dev/selenium/web/dynamic.html

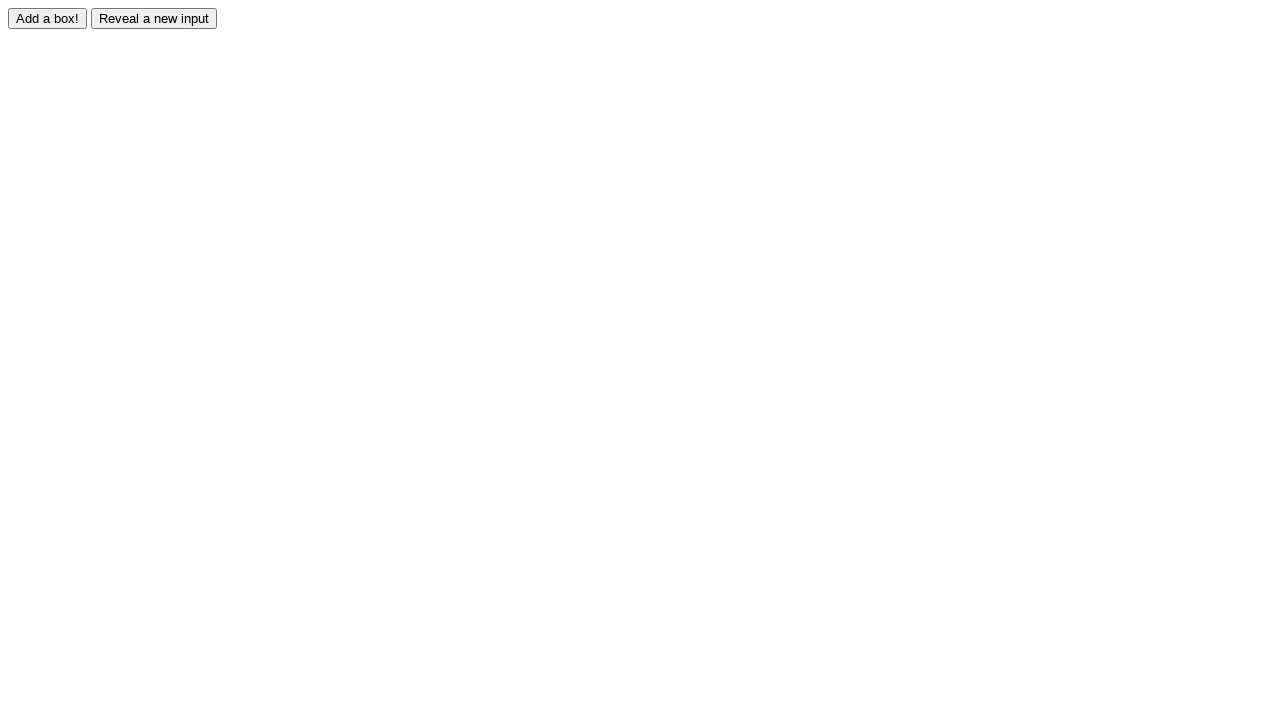

Clicked reveal button to show hidden input at (154, 18) on #reveal
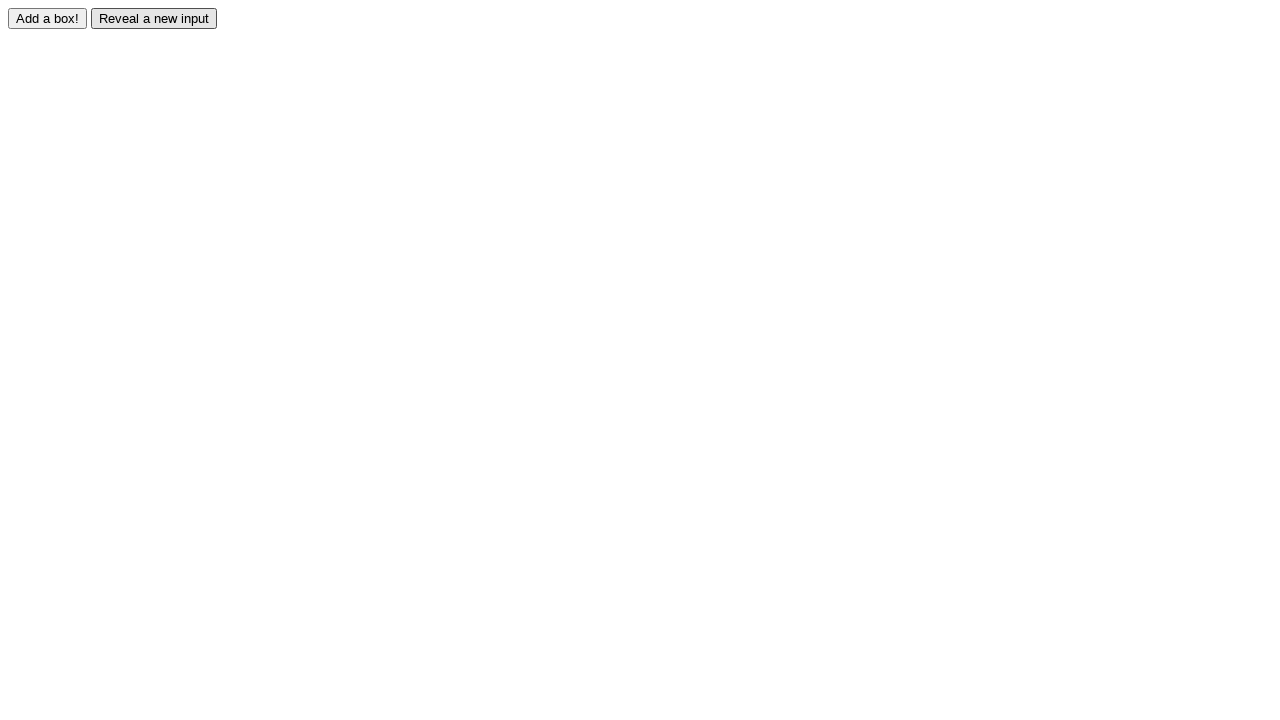

Waited for revealed input to become visible
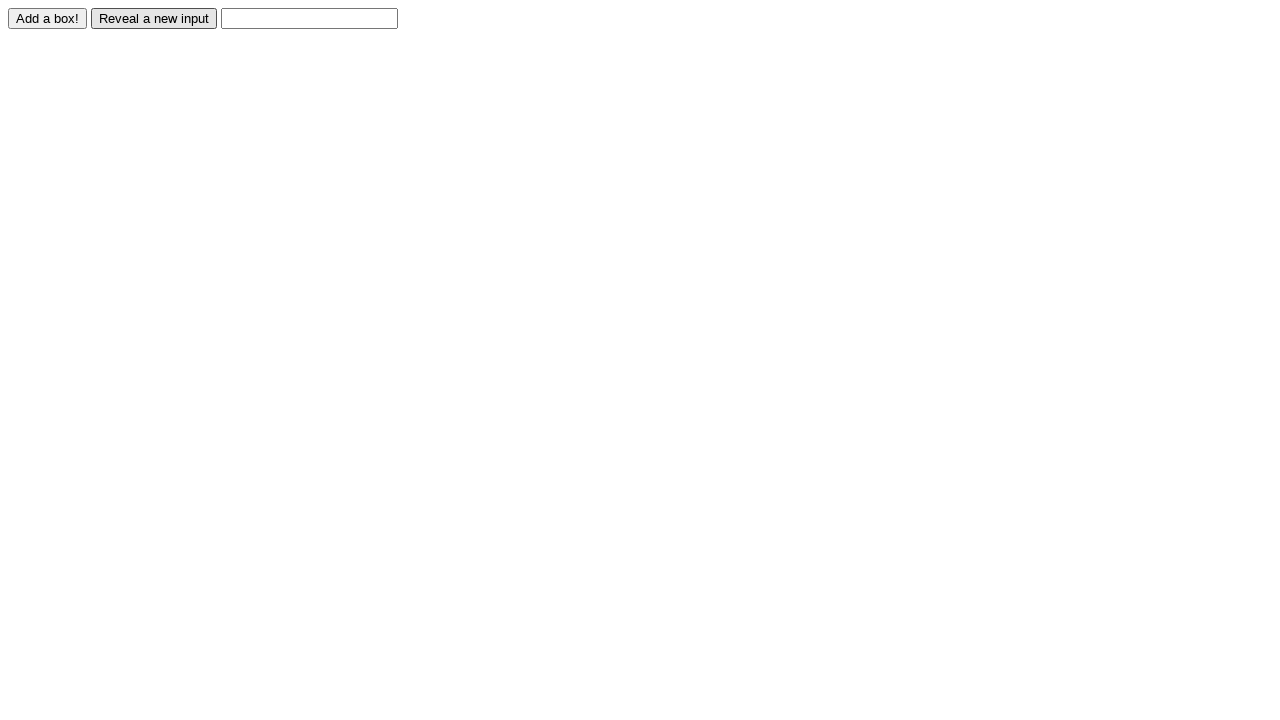

Typed 'Displayed' into the revealed input field on #revealed
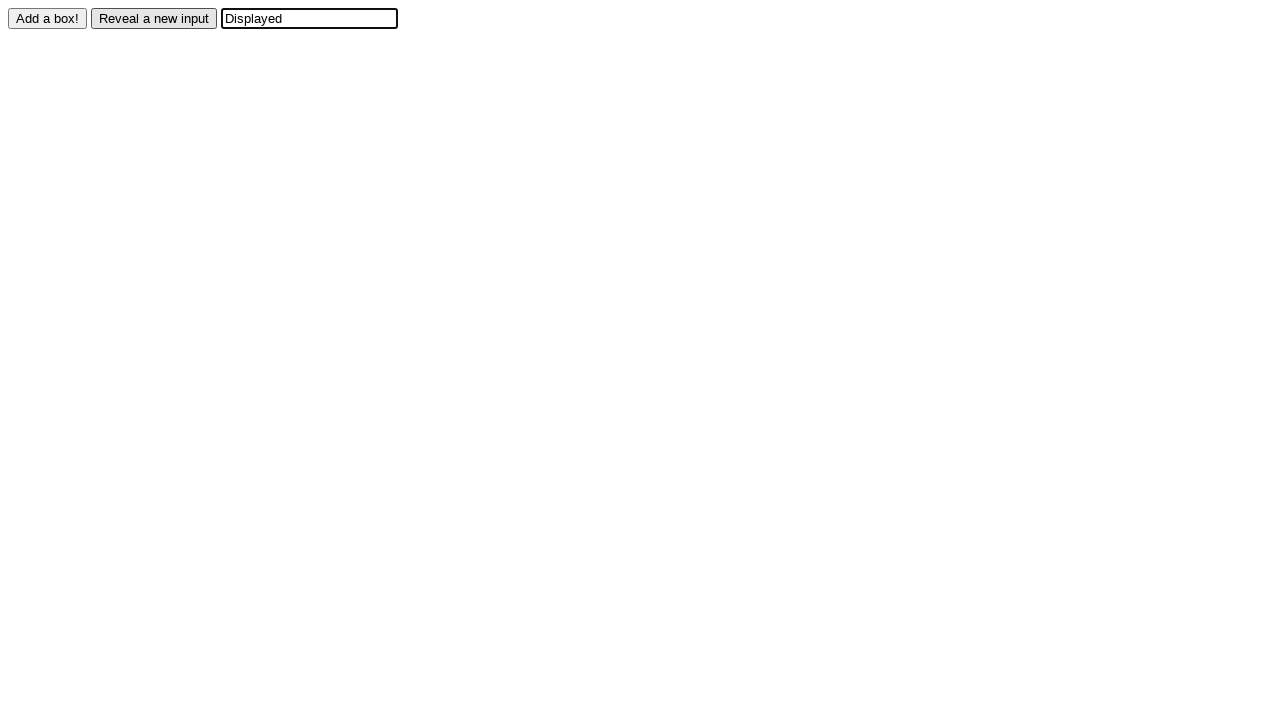

Located the revealed input element
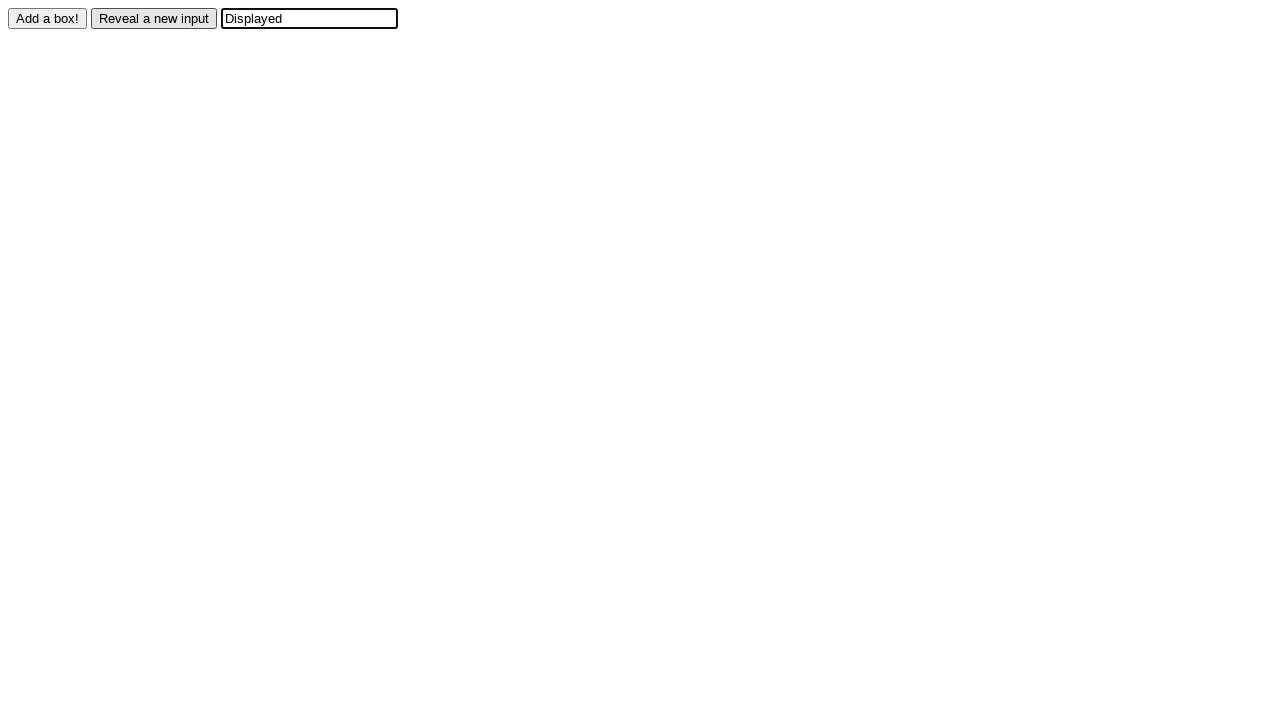

Verified input value equals 'Displayed'
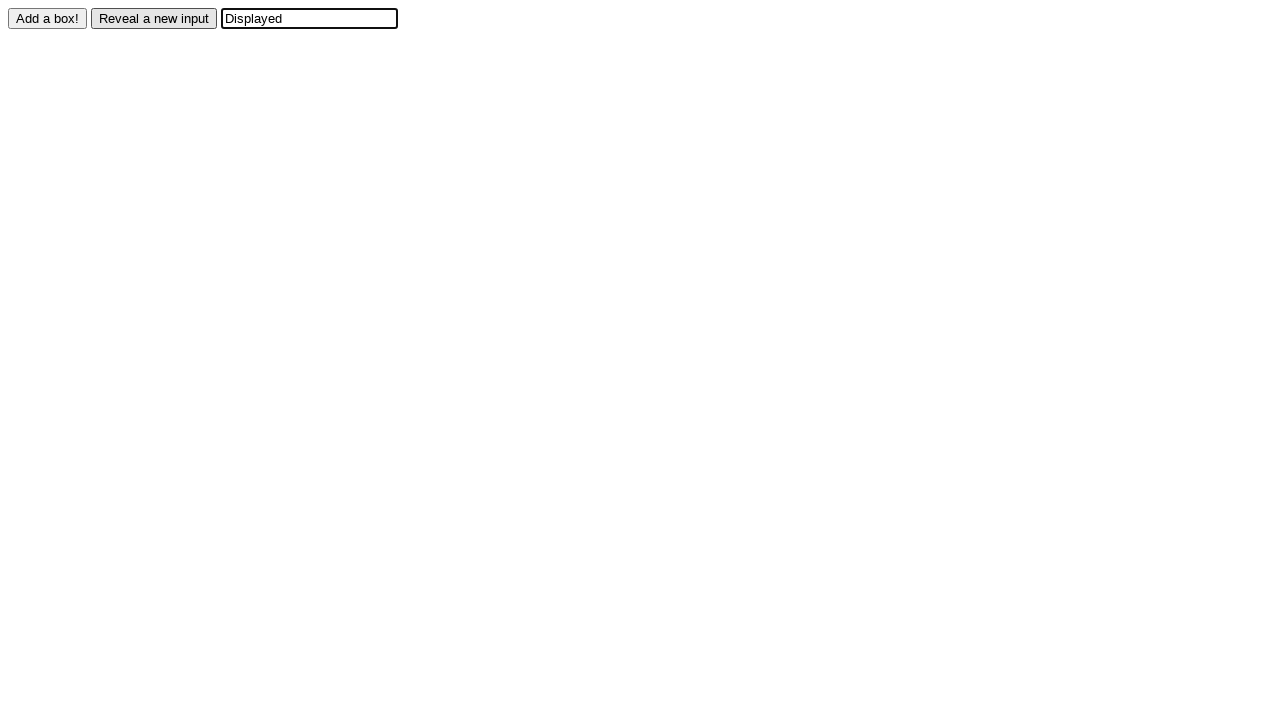

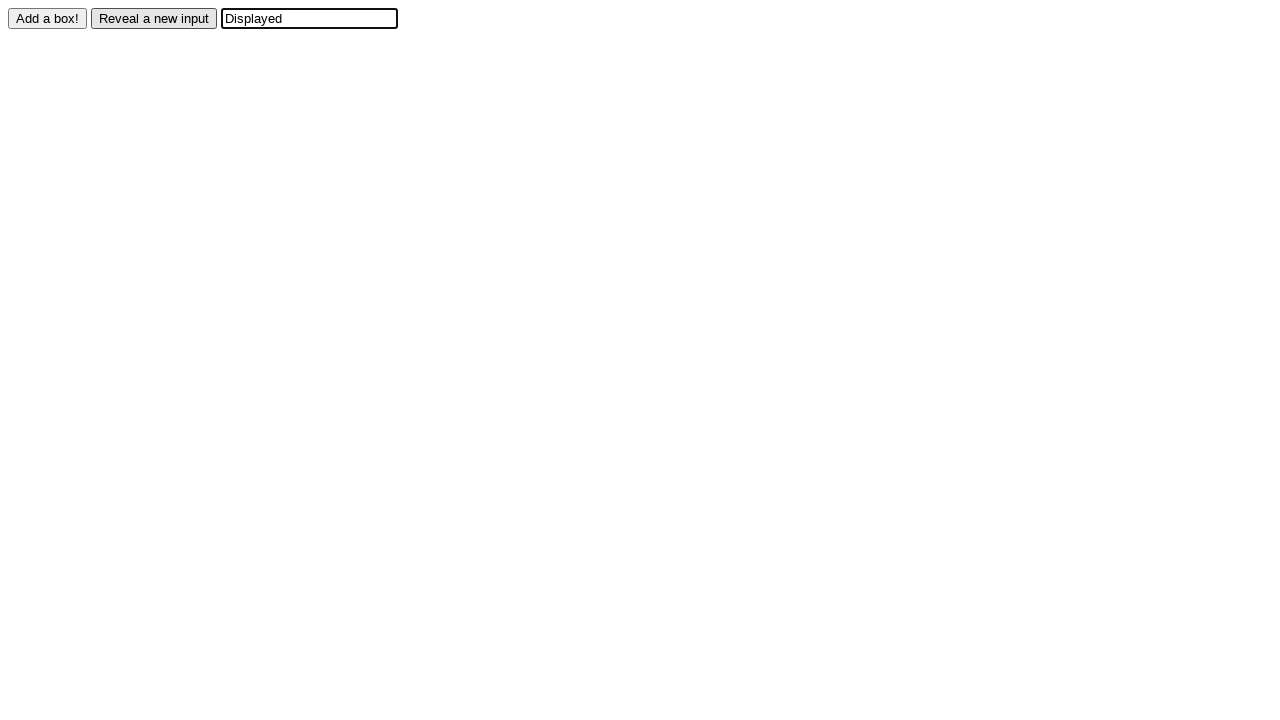